Tests right-click (context click) functionality on a button and verifies the expected message appears

Starting URL: https://demoqa.com/buttons

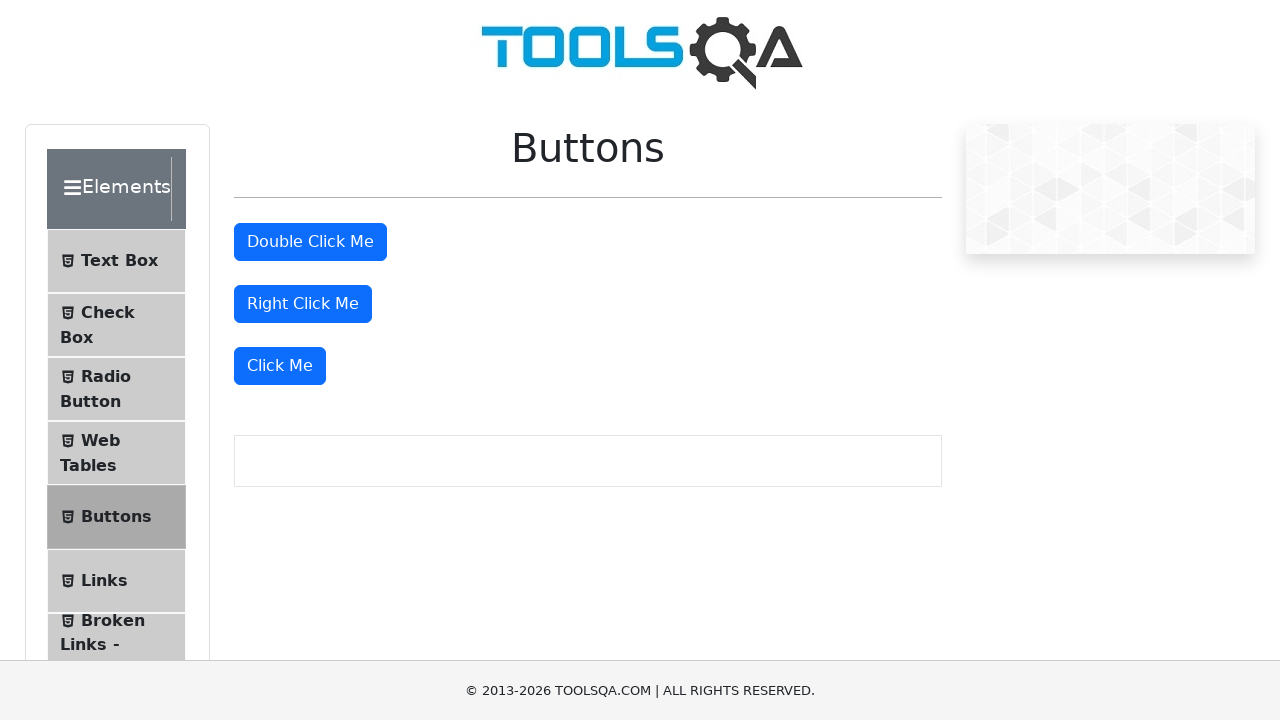

Navigated to https://demoqa.com/buttons
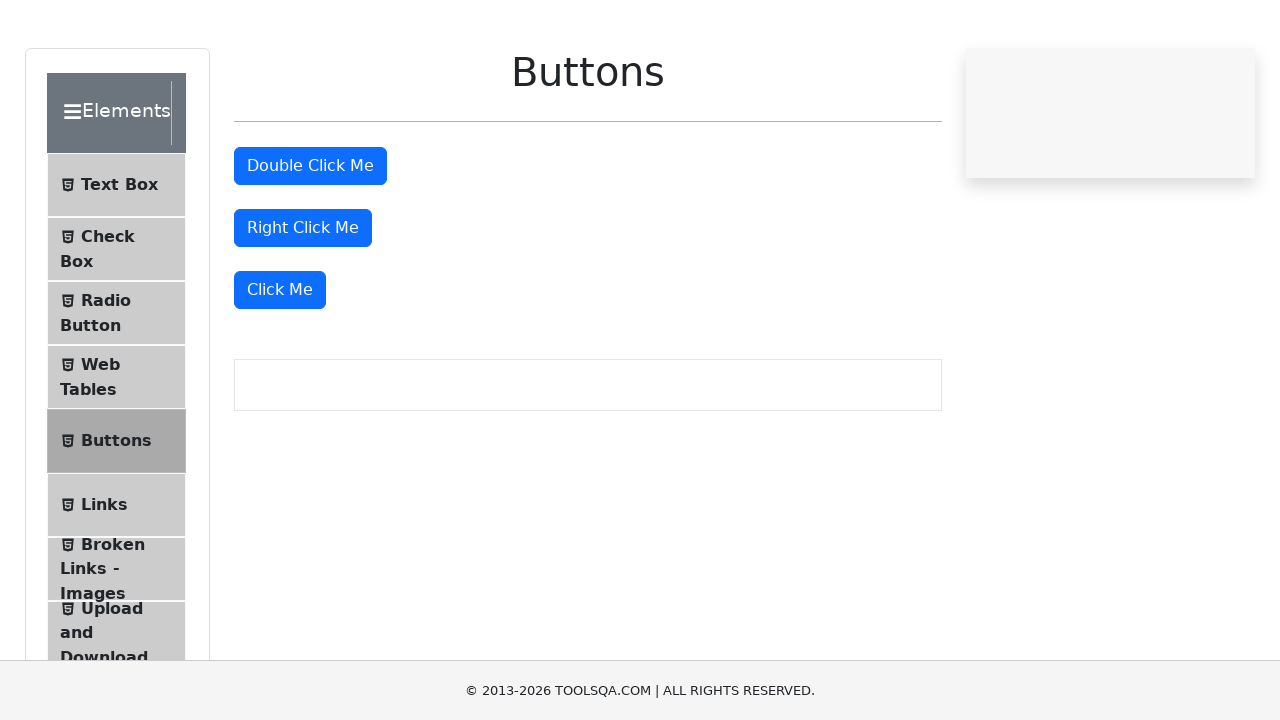

Right-clicked on the right-click button at (303, 304) on #rightClickBtn
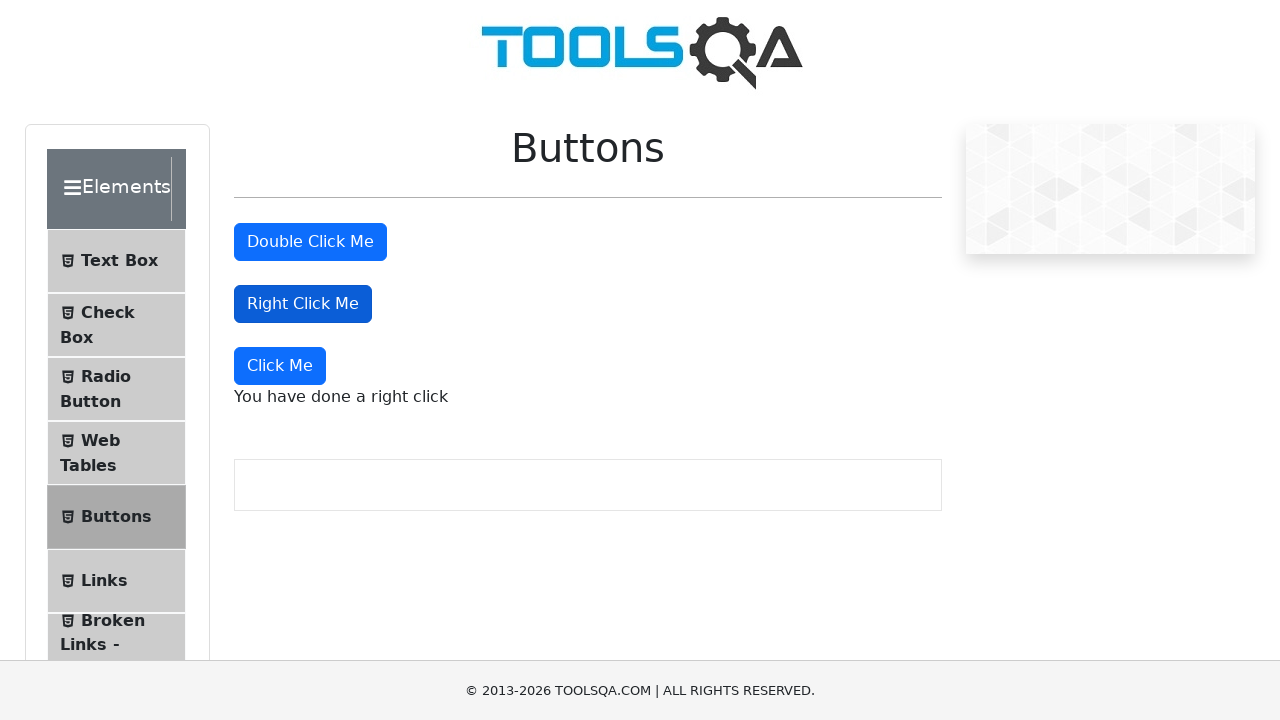

Right-click message element appeared
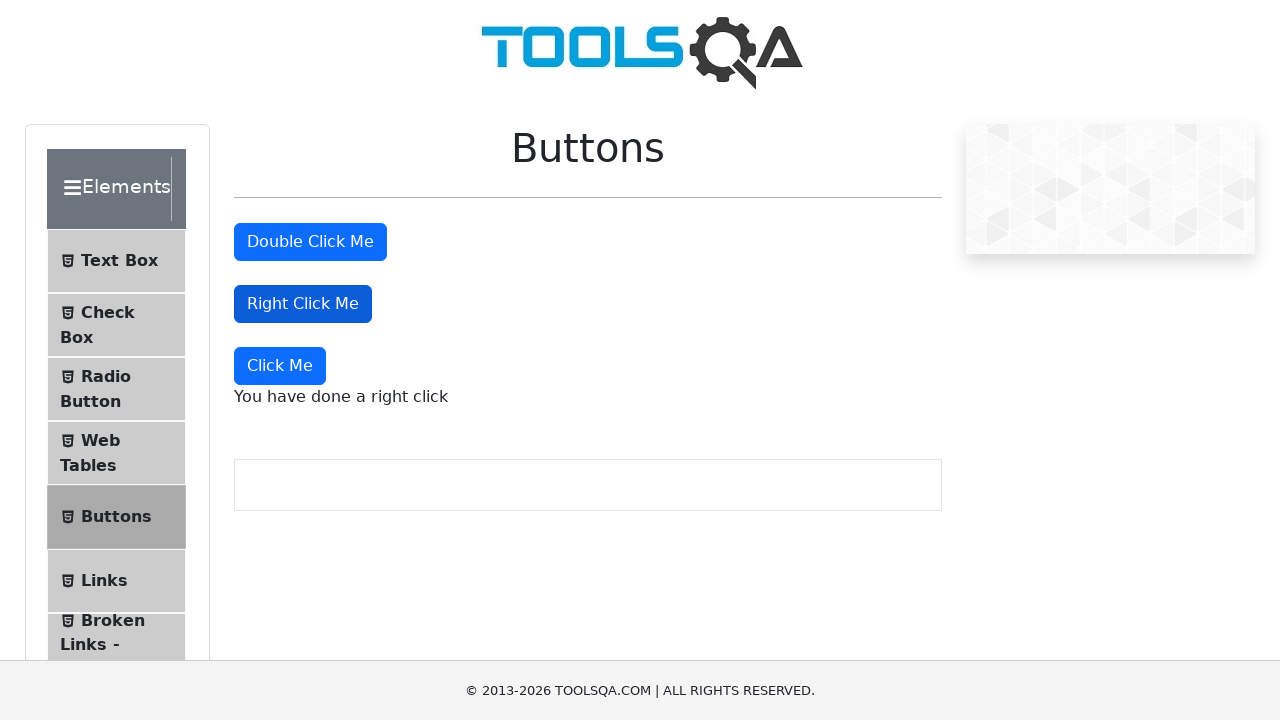

Retrieved right-click message text
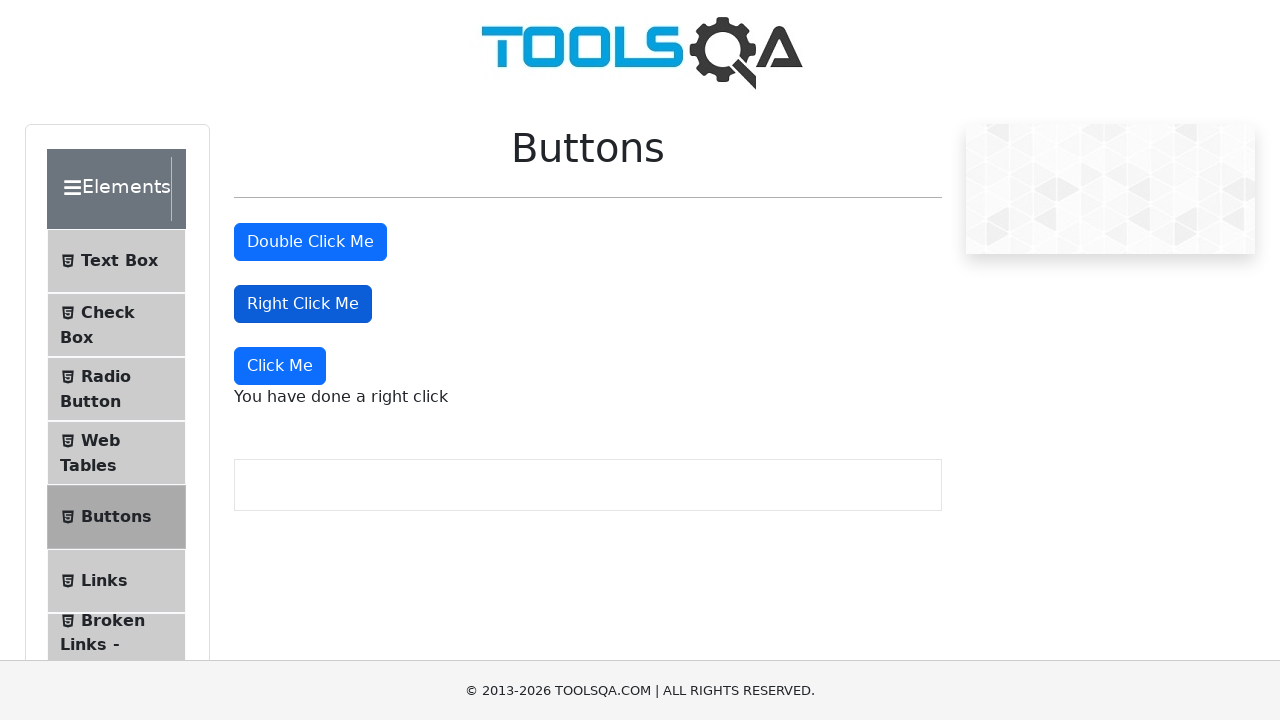

Verified message is 'You have done a right click'
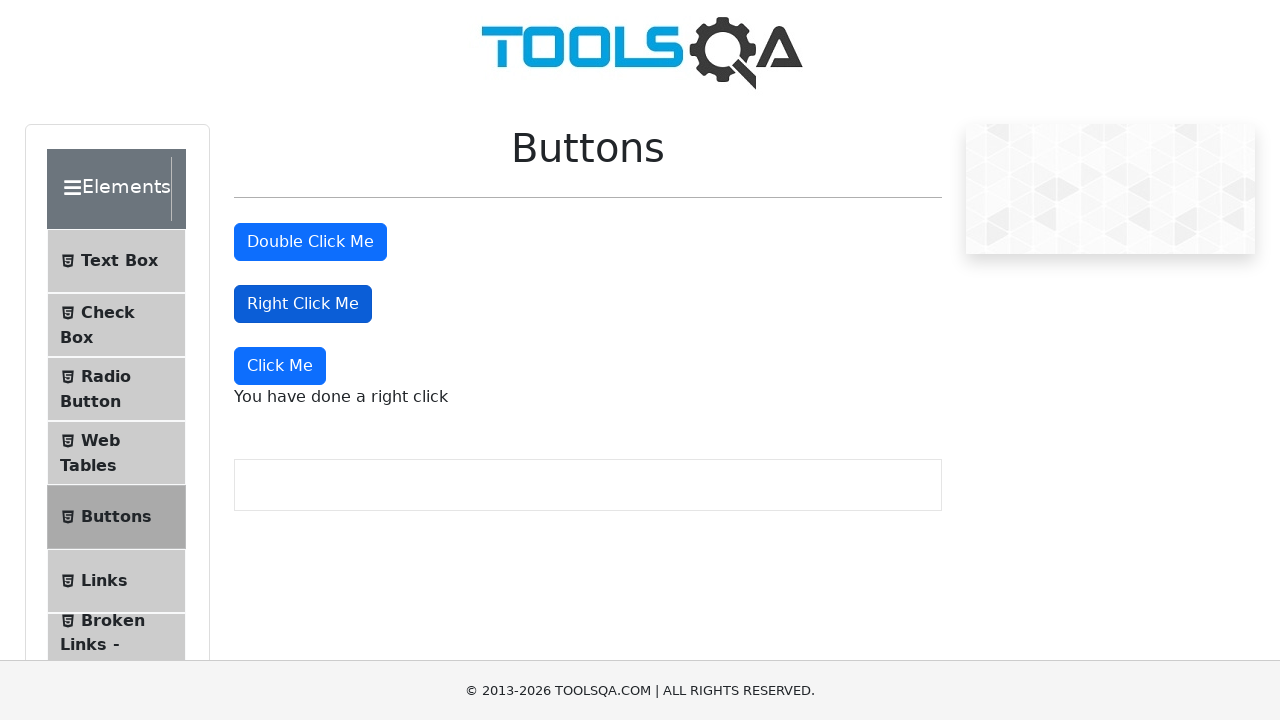

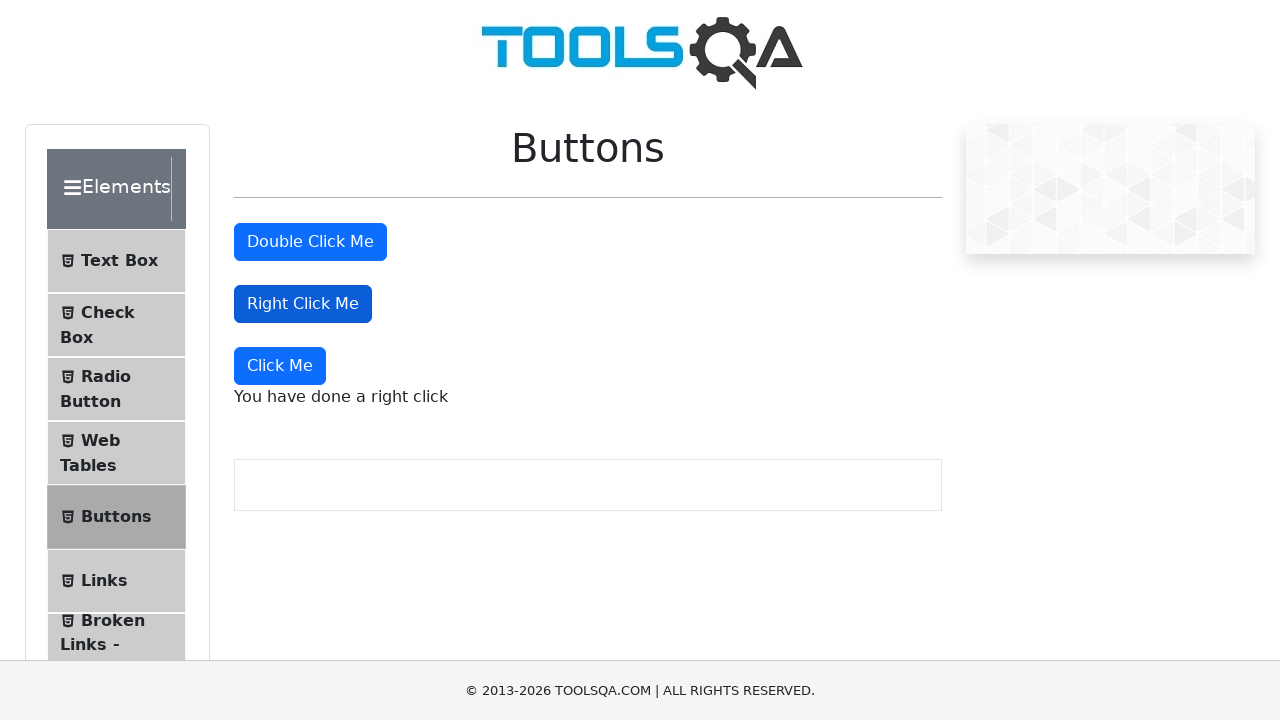